Tests checkbox interaction by clicking a checkbox, verifying it's selected, clicking again to uncheck it, and verifying it's deselected. Also counts the number of checkbox labels present on the page.

Starting URL: https://rahulshettyacademy.com/AutomationPractice/

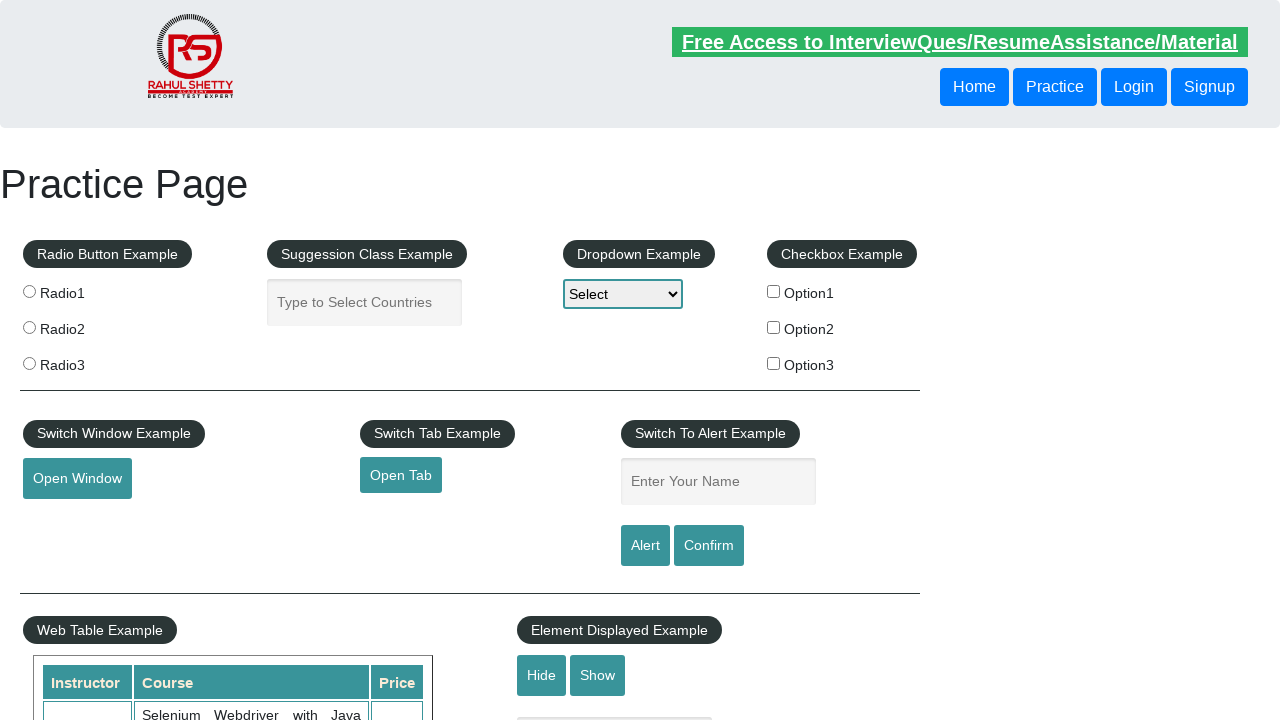

Navigated to AutomationPractice page
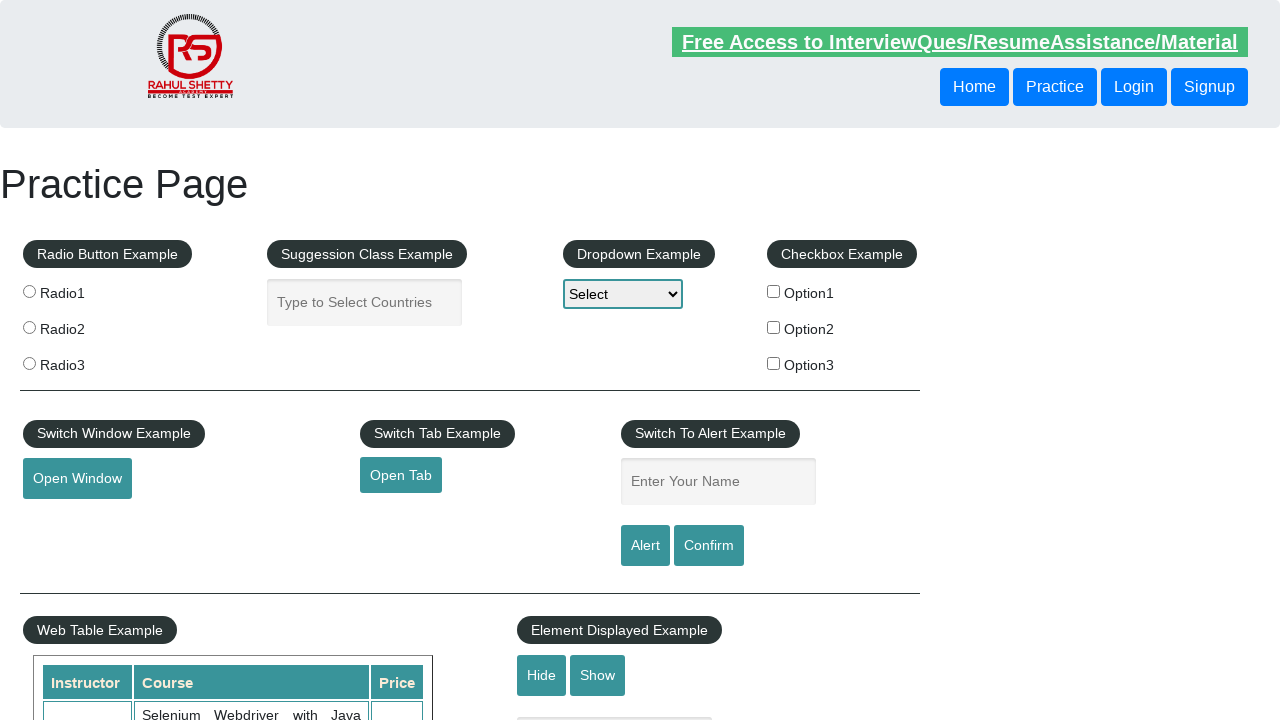

Clicked checkbox option 2 to select it at (774, 327) on #checkBoxOption2
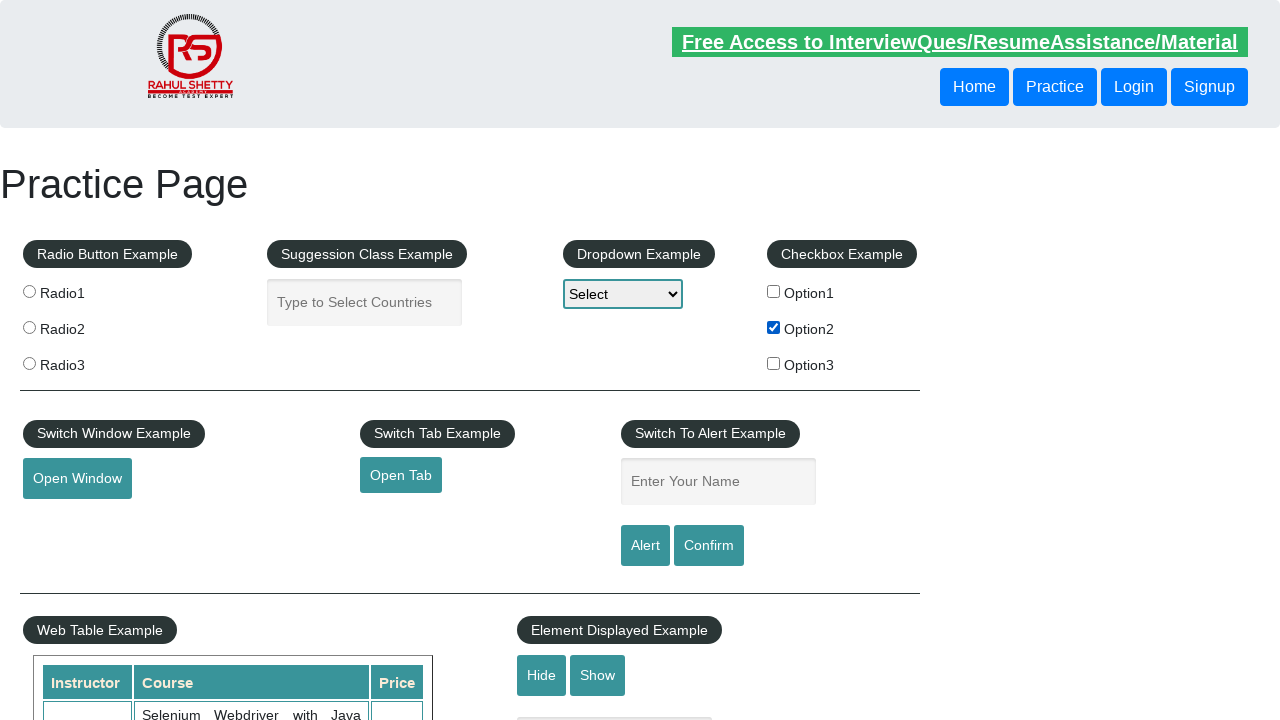

Verified checkbox option 2 is selected: True
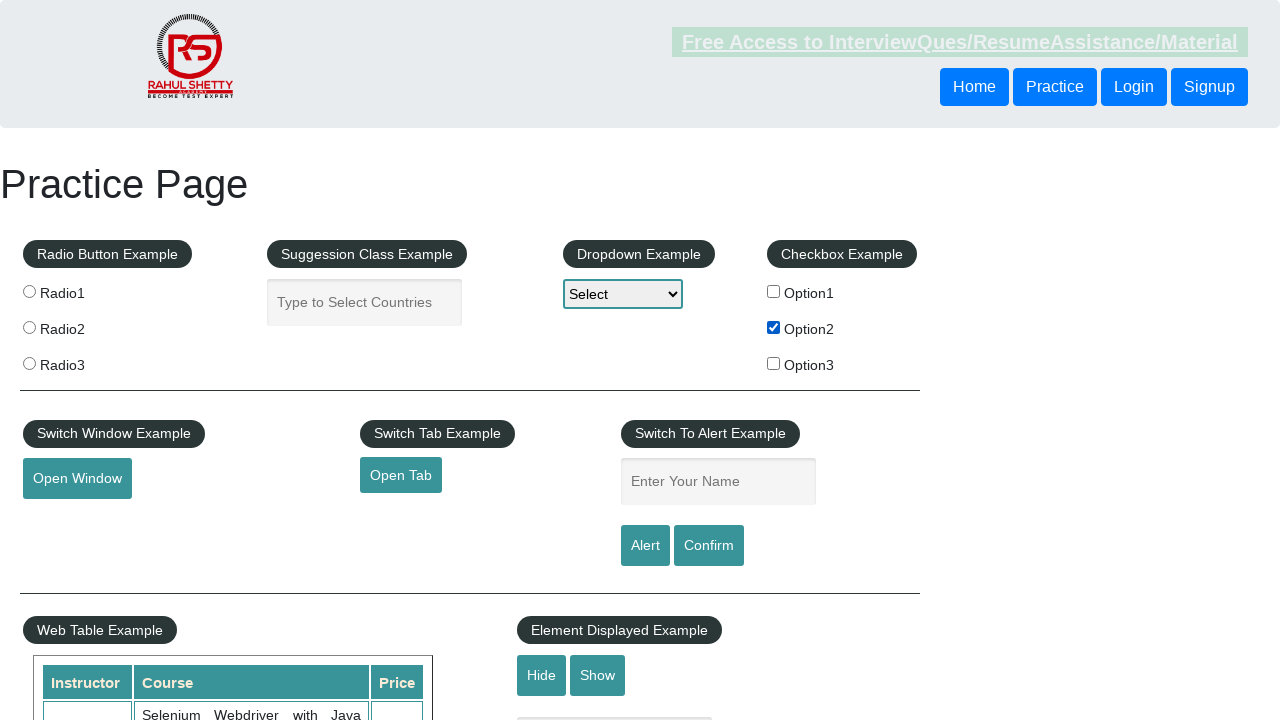

Clicked checkbox option 2 again to deselect it at (774, 327) on #checkBoxOption2
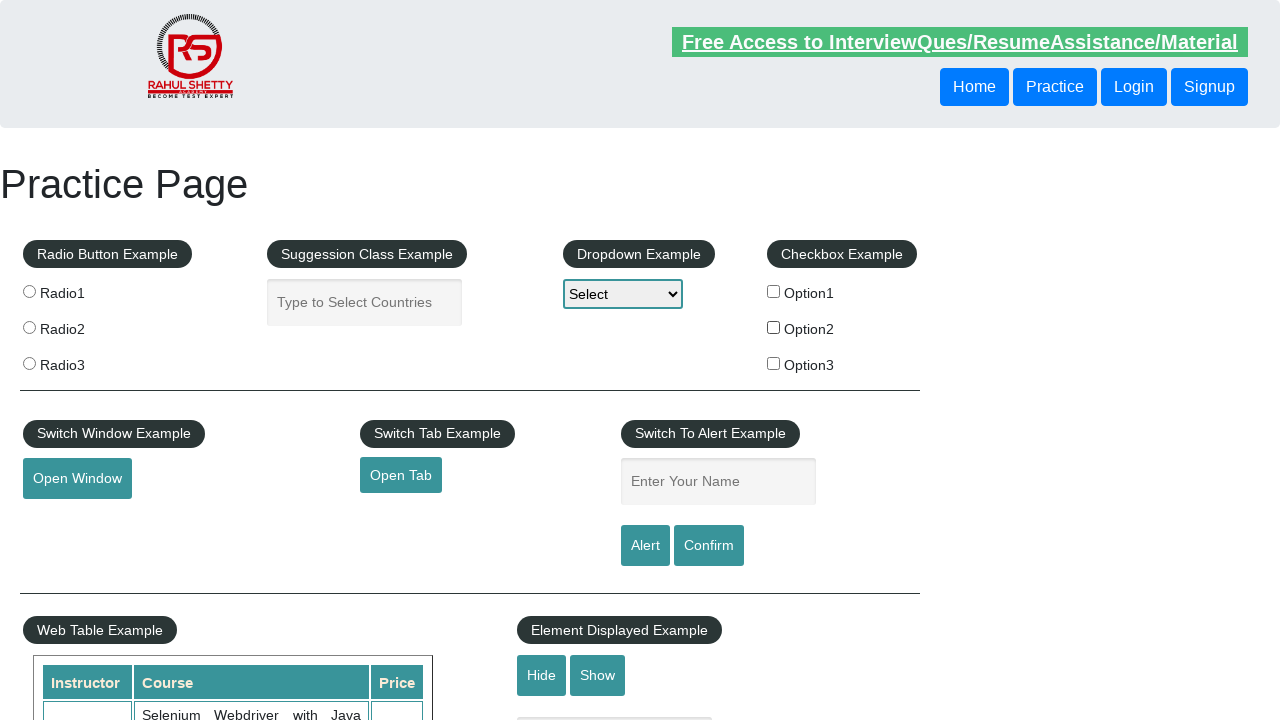

Verified checkbox option 2 is deselected: False
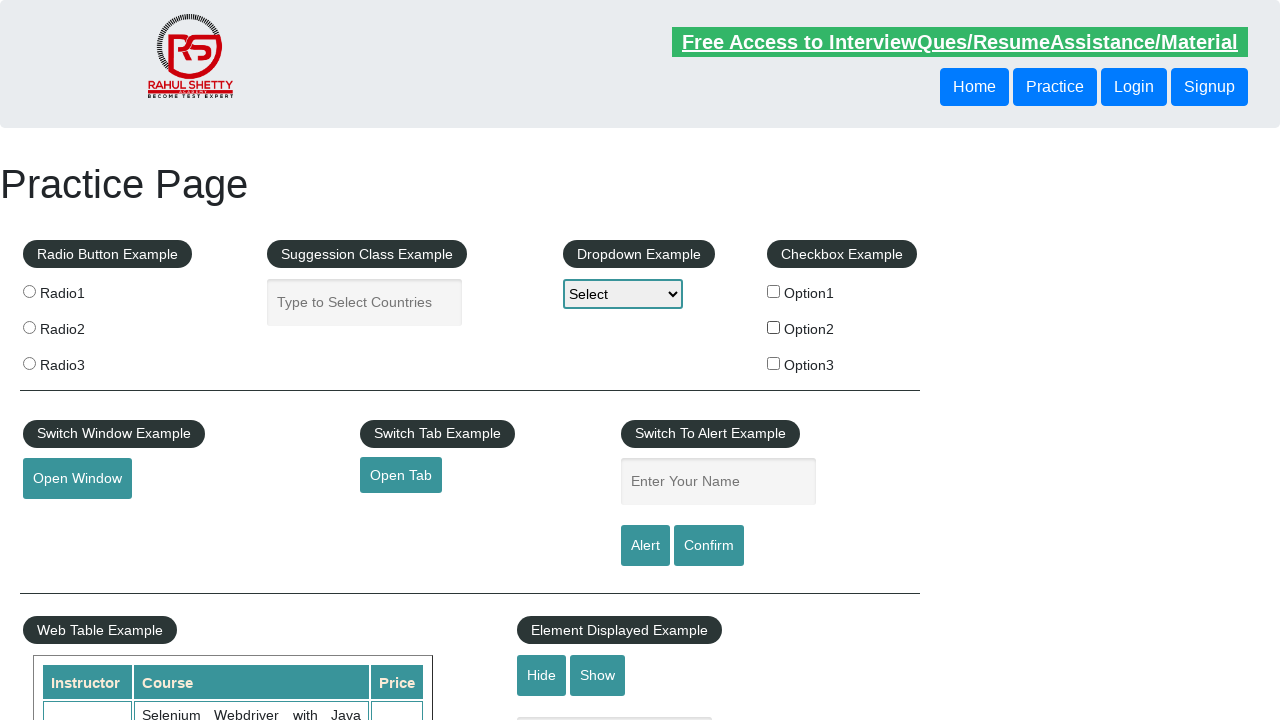

Counted checkbox labels: 3 labels found
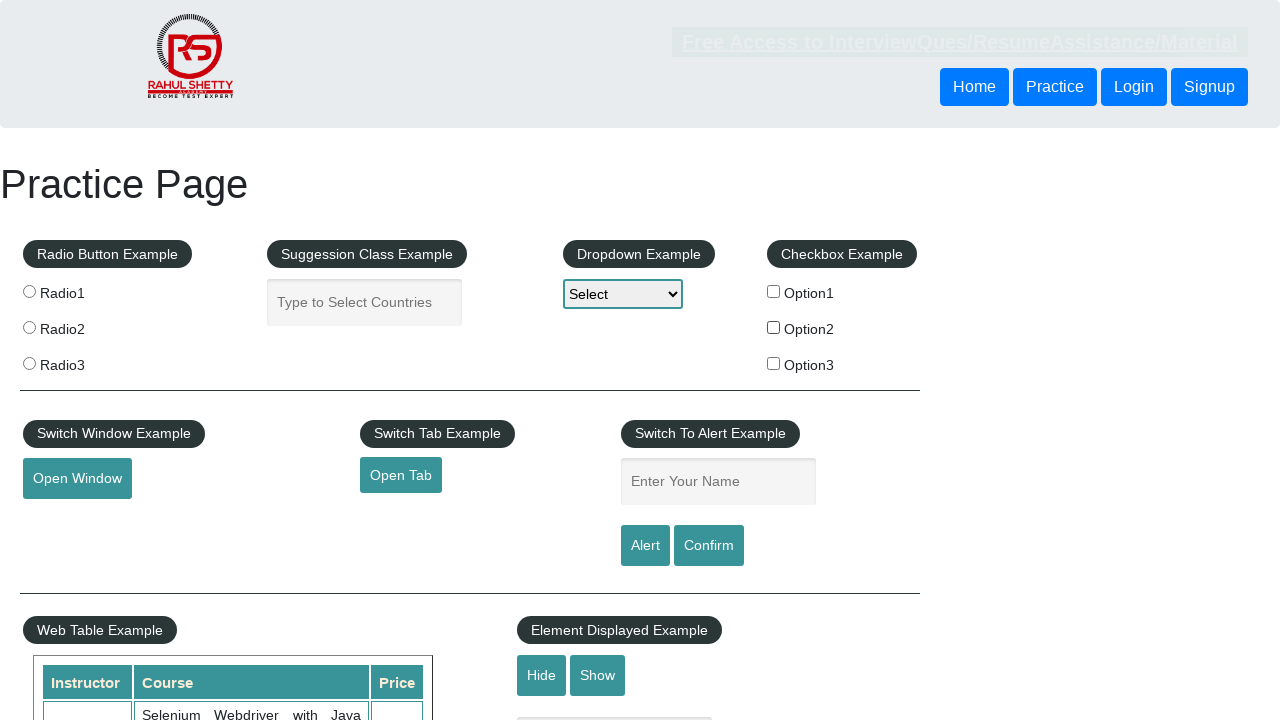

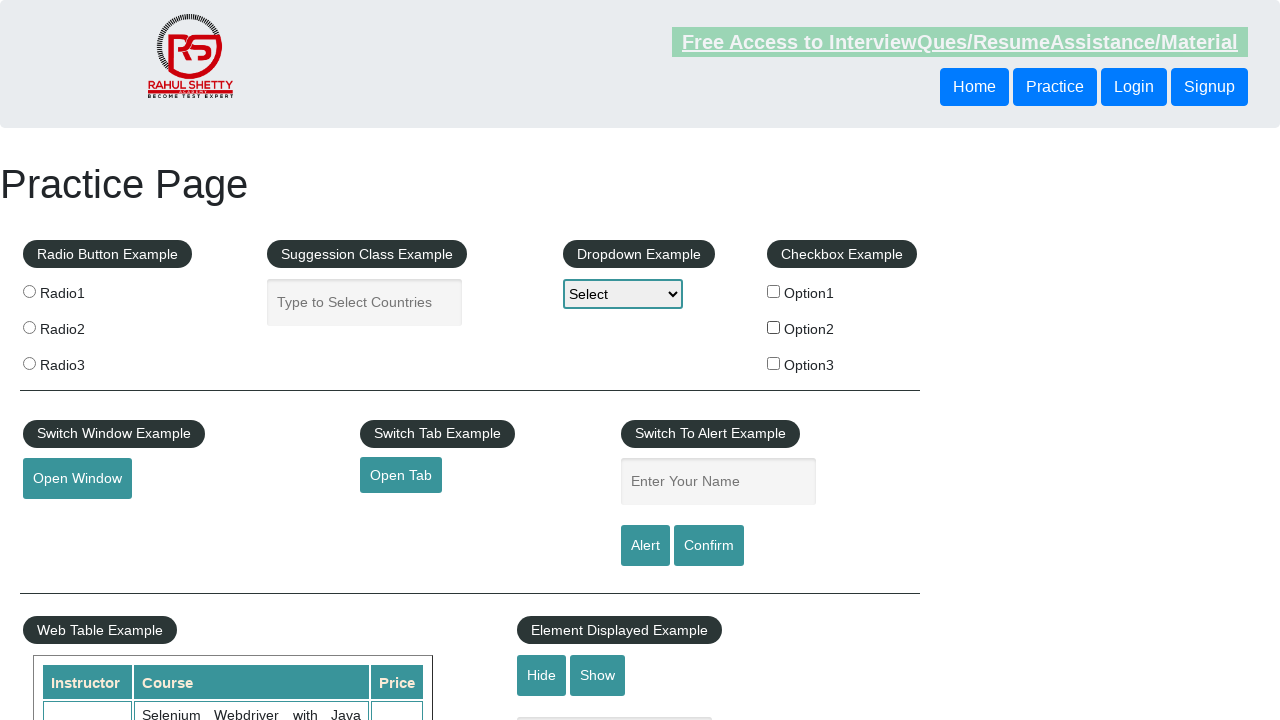